Tests Site Map navigation to Transfer Funds page by clicking Site Map then Transfer Funds link

Starting URL: https://parabank.parasoft.com/parabank/index.htm

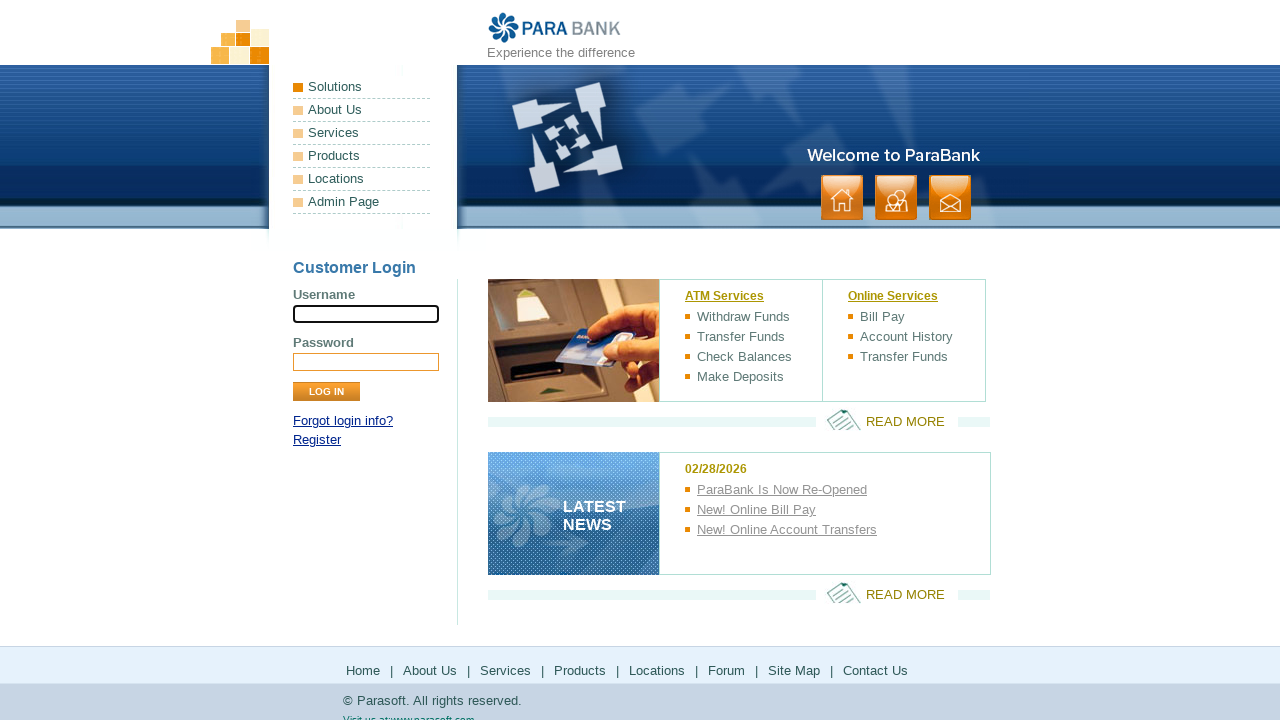

Waited for Site Map link in footer to be visible
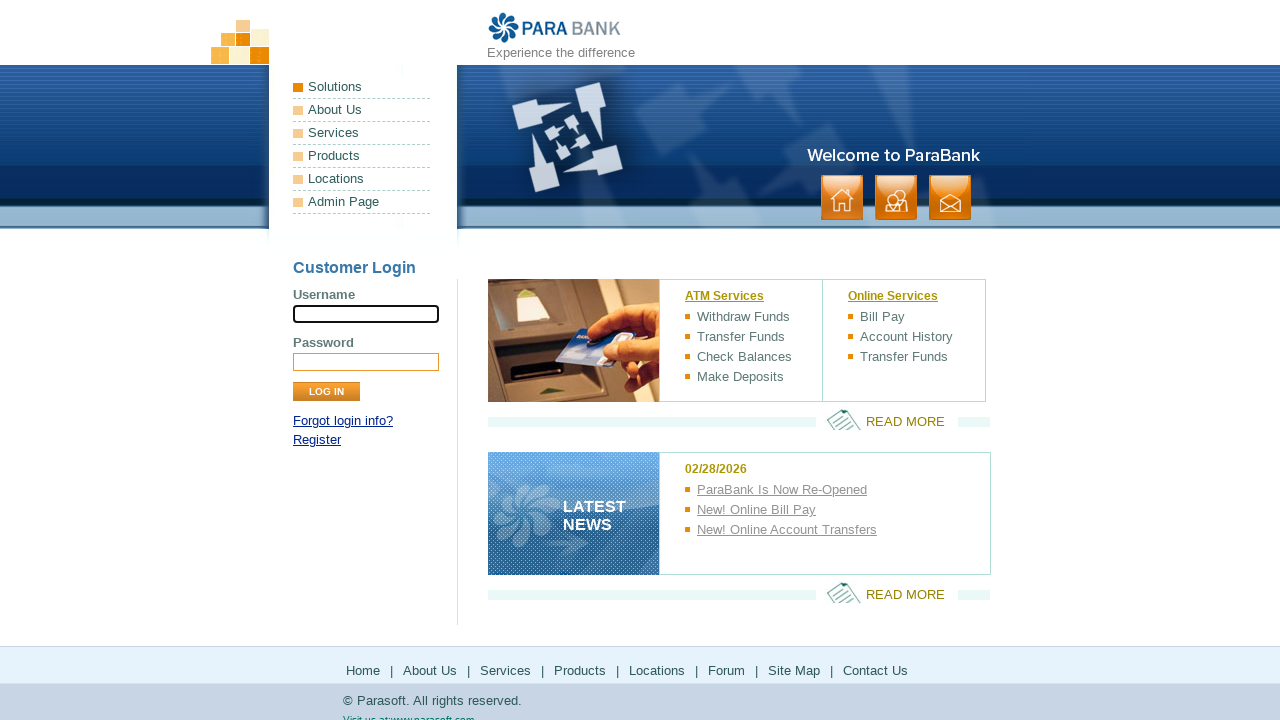

Clicked Site Map link in footer at (794, 670) on xpath=//*[@id='footerPanel']/ul[1]/li[7]/a
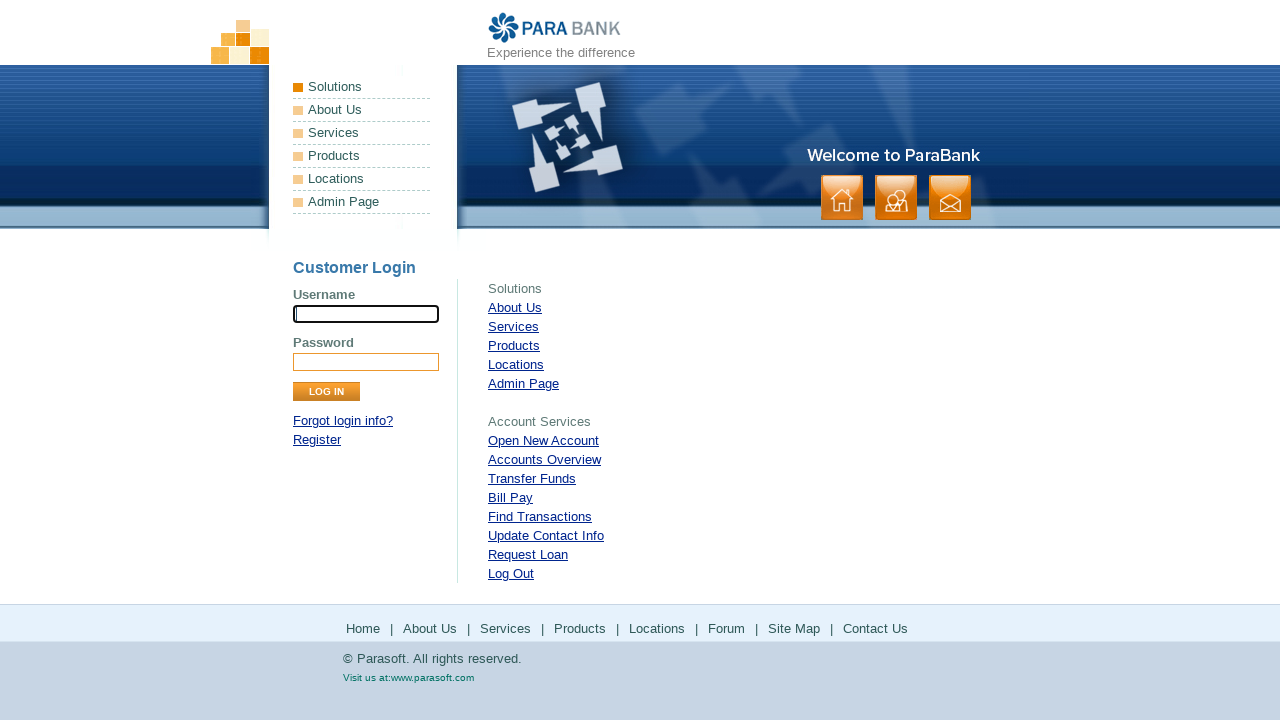

Waited for Transfer Funds link on Site Map to be visible
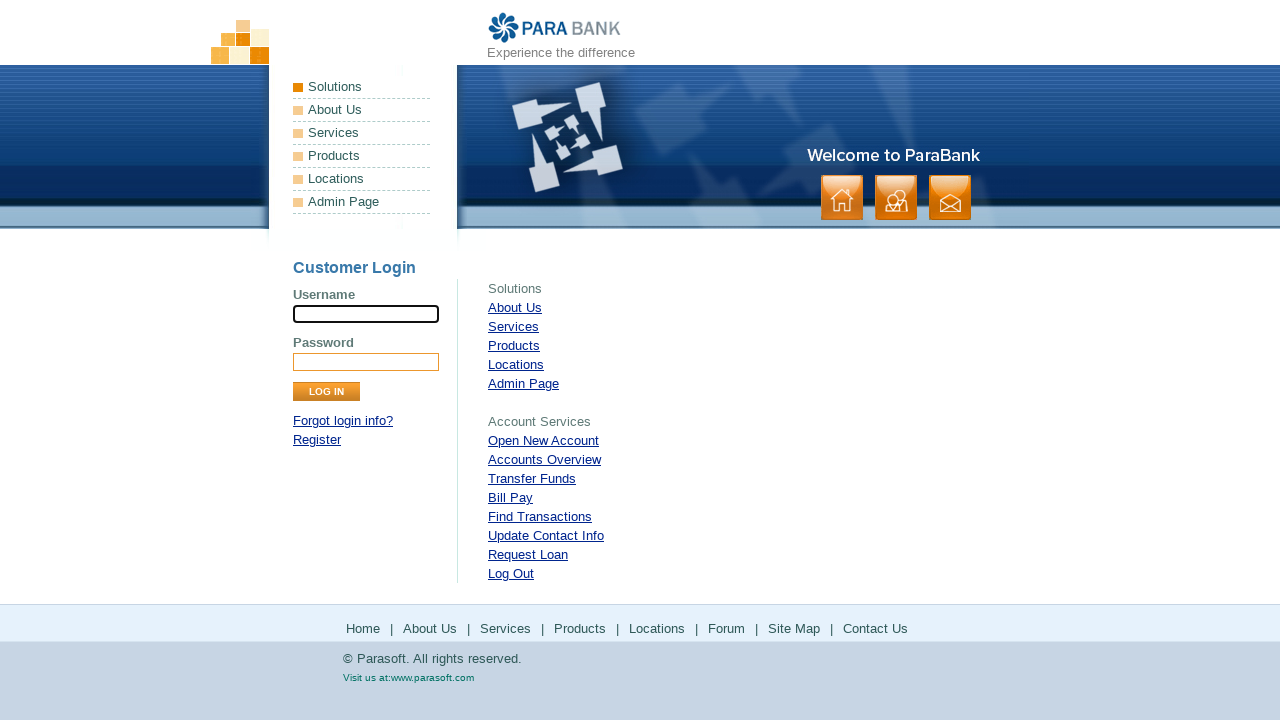

Clicked Transfer Funds link on Site Map at (532, 478) on xpath=//*[@id='rightPanel']/ul[2]/li[3]/a
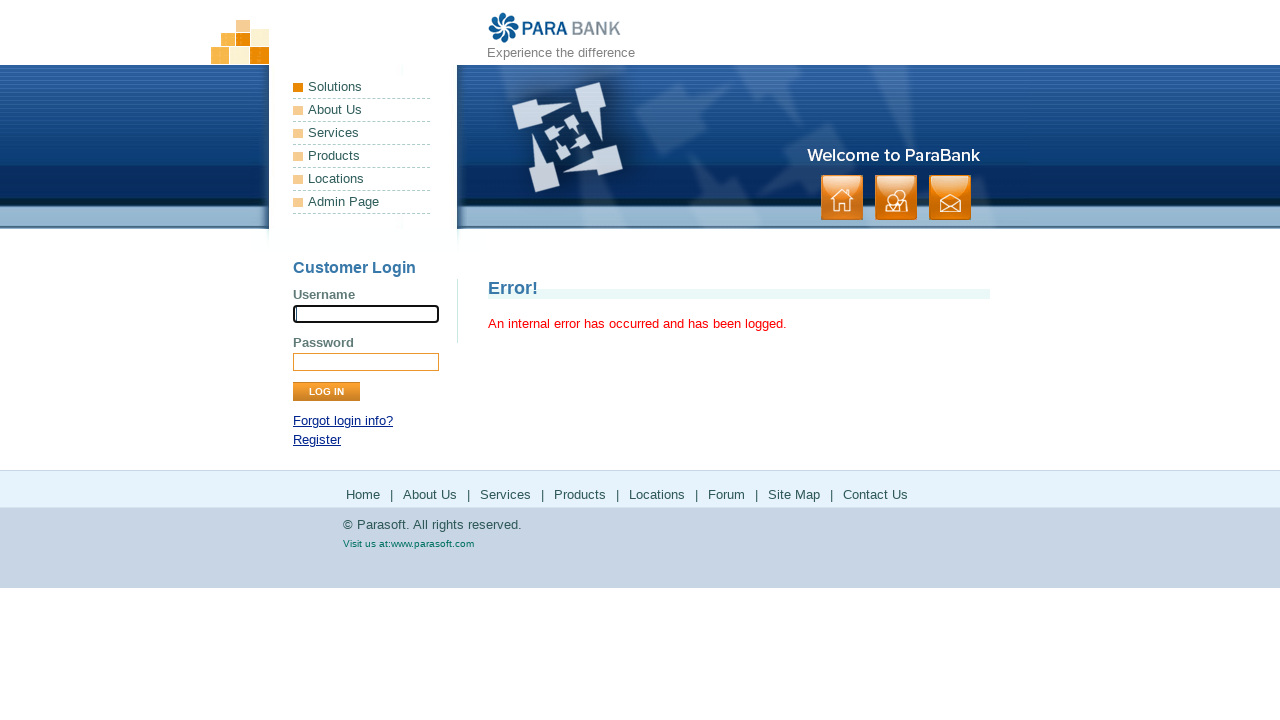

Transfer Funds page loaded successfully
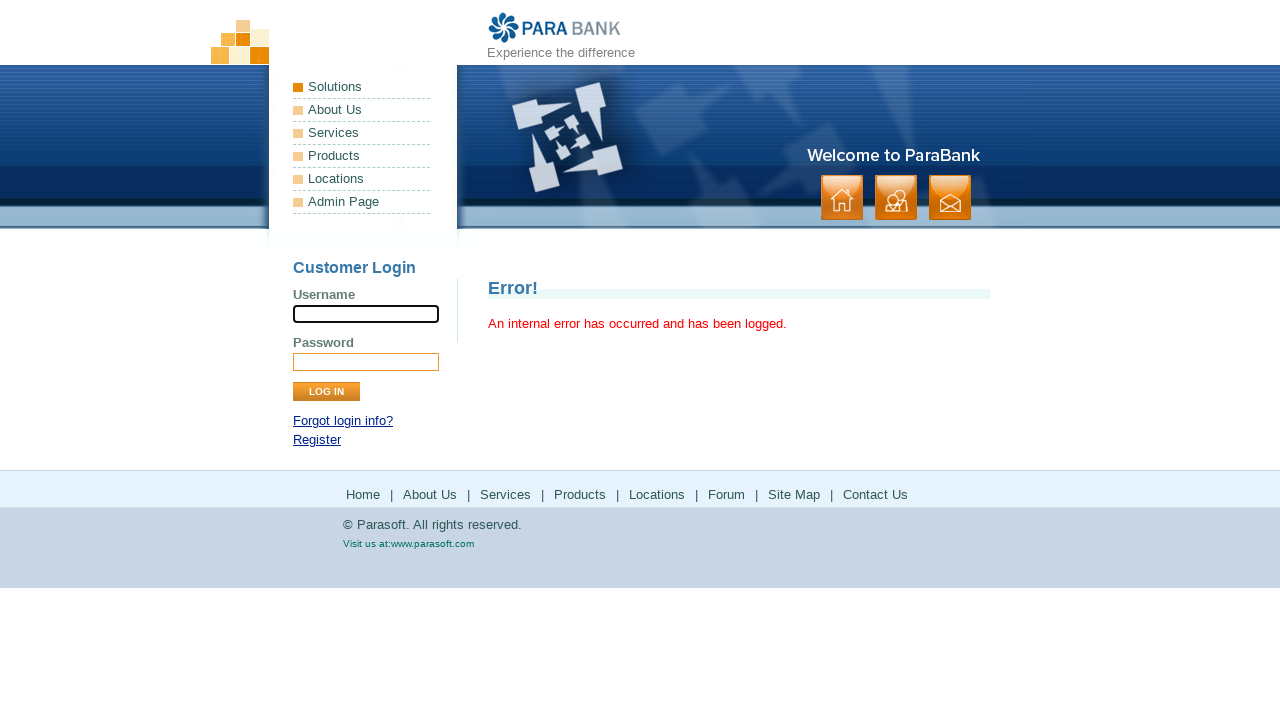

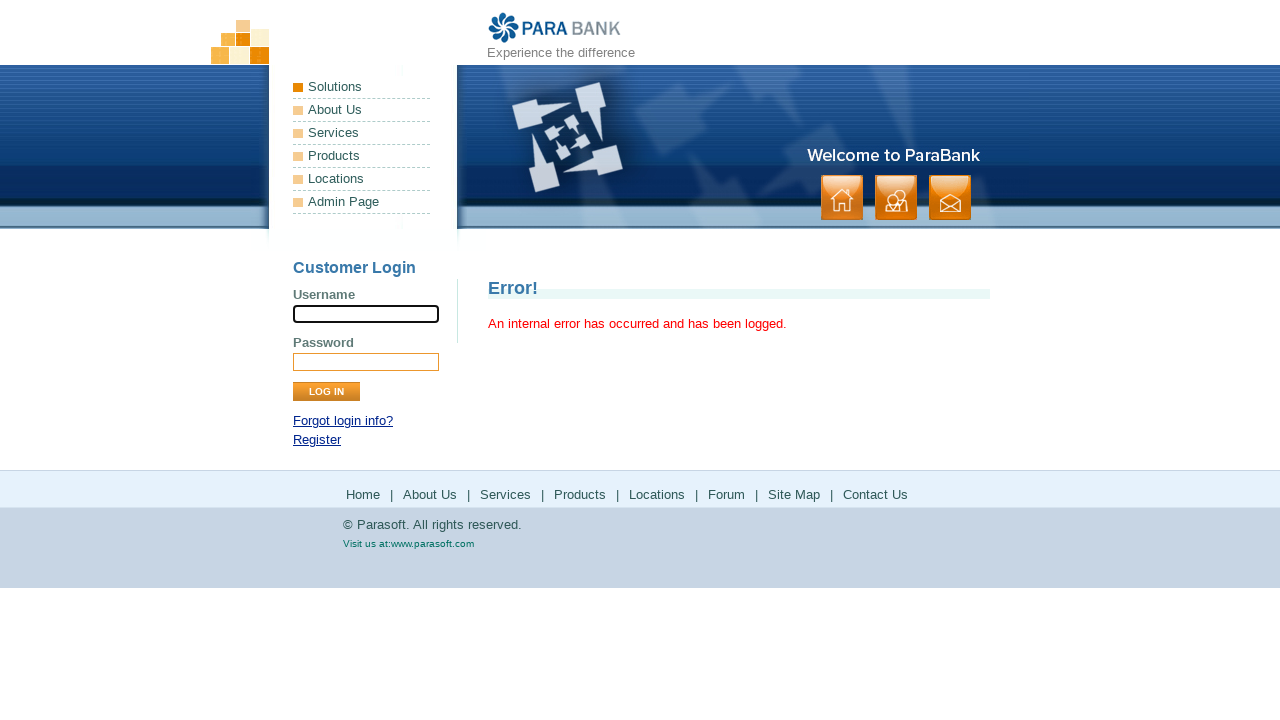